Tests web form functionality by clicking on the Web Form link, interacting with checkbox, radio button, text field, and submitting the form

Starting URL: https://bonigarcia.dev/selenium-webdriver-java/

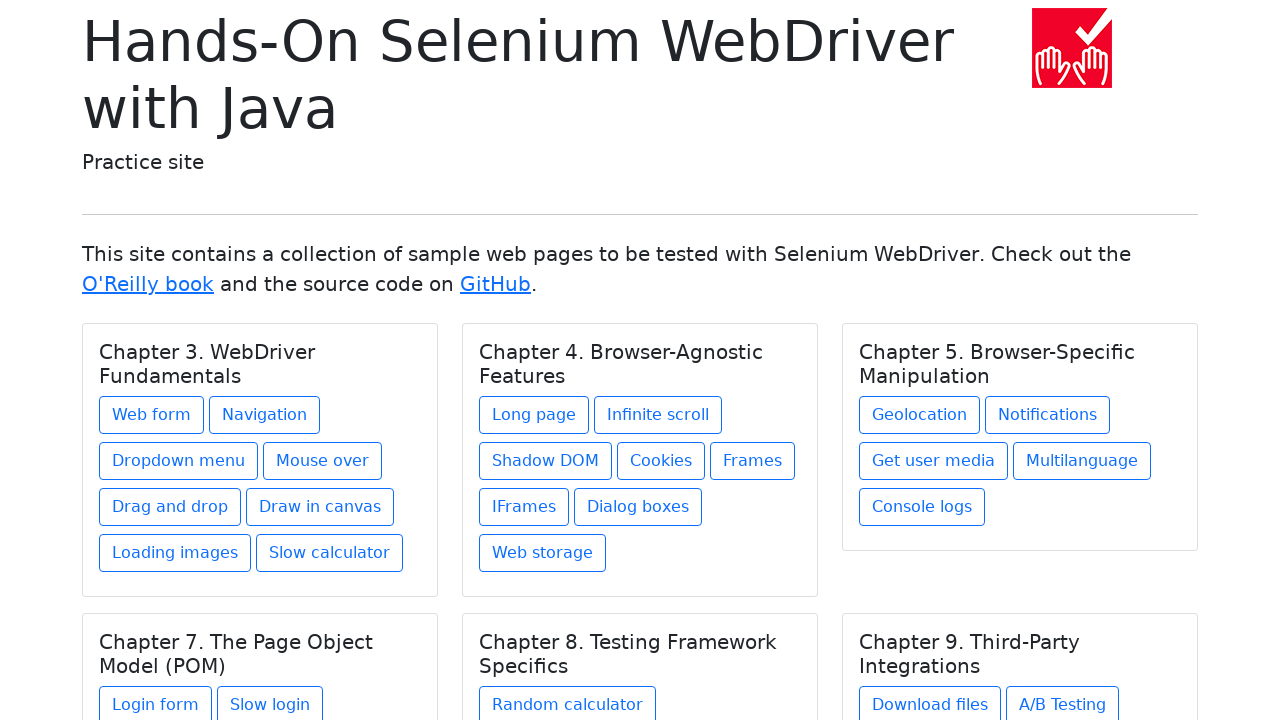

Clicked on the Web Form link at (152, 415) on a[href='web-form.html']
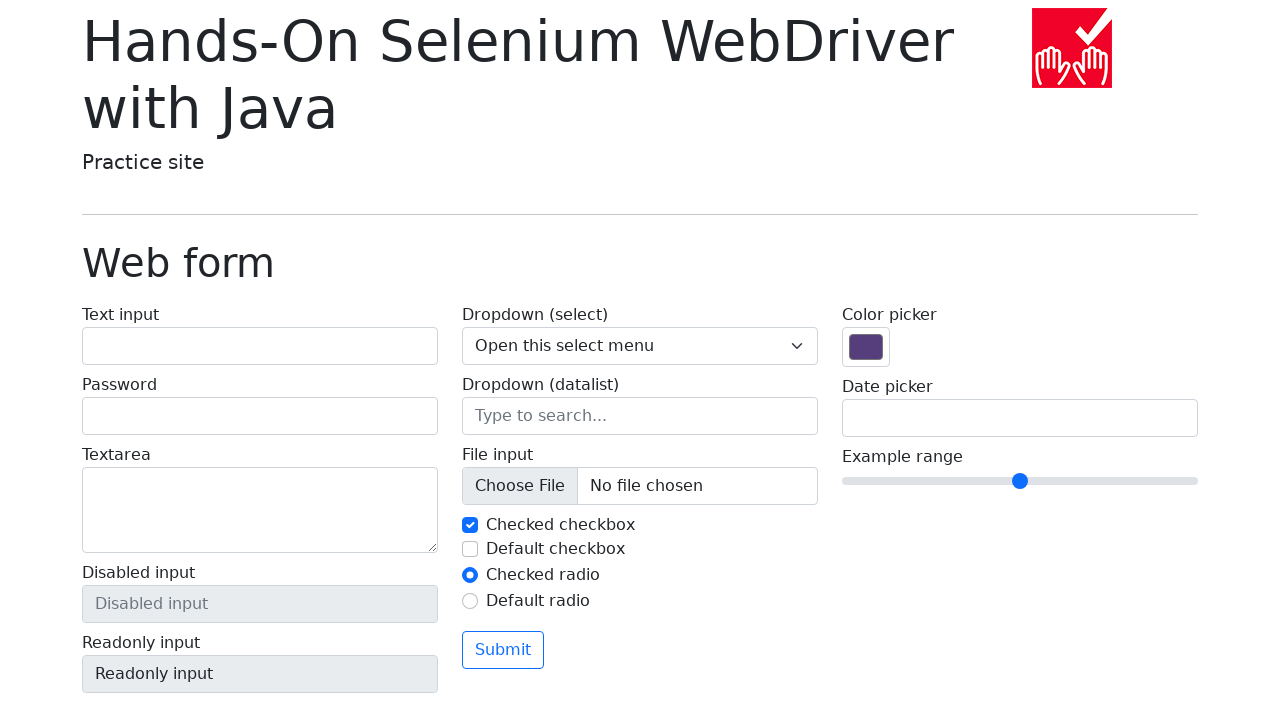

Waited for checkbox element to load
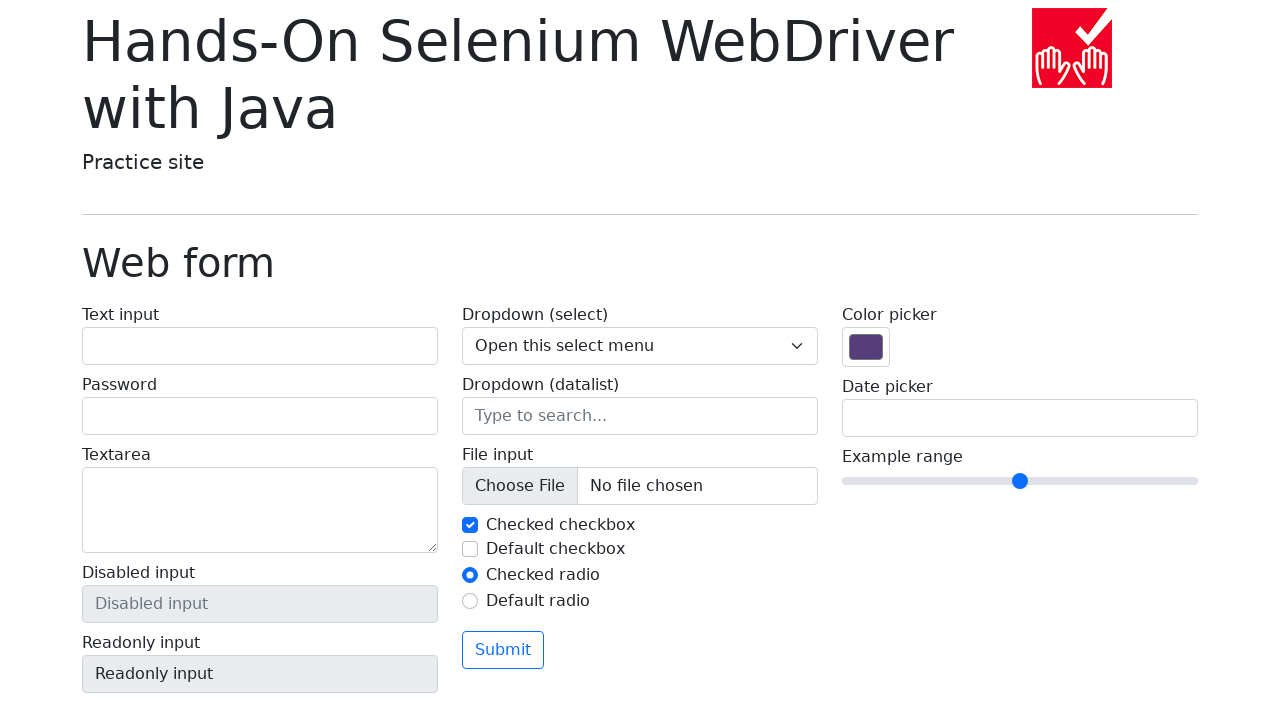

Clicked on checkbox #my-check-2 at (470, 549) on #my-check-2
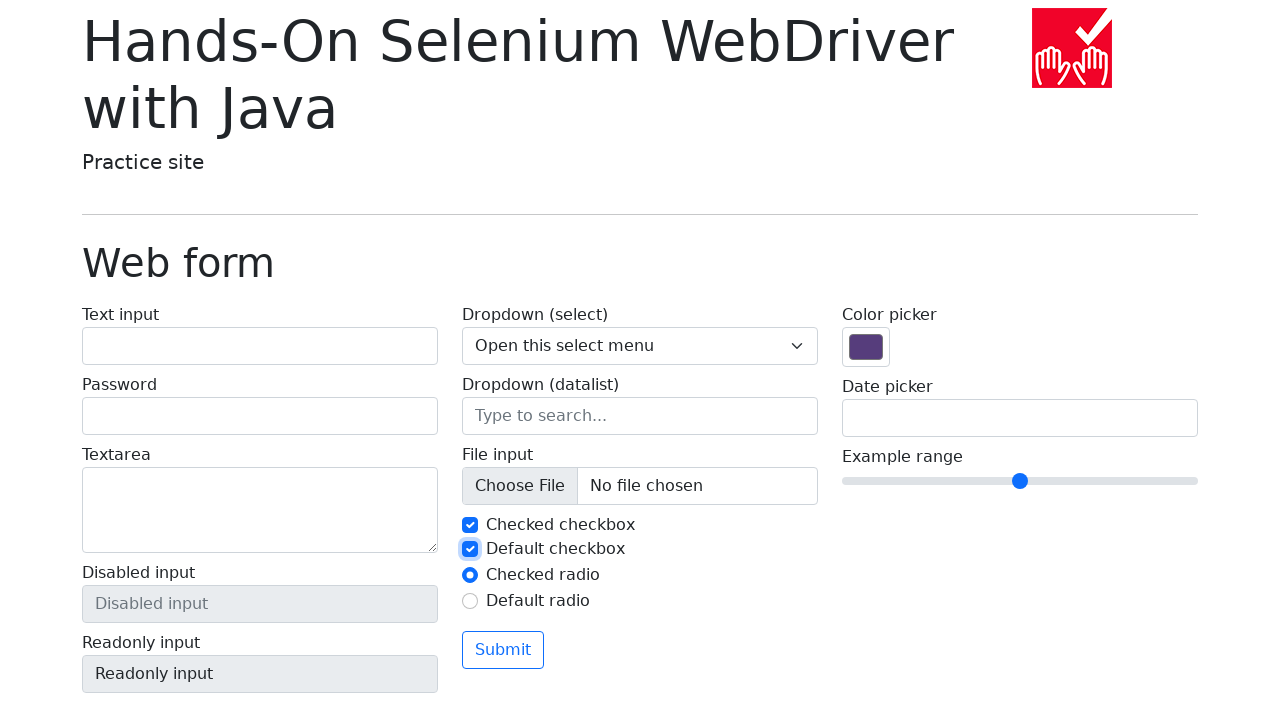

Clicked on radio button #my-radio-2 at (470, 601) on #my-radio-2
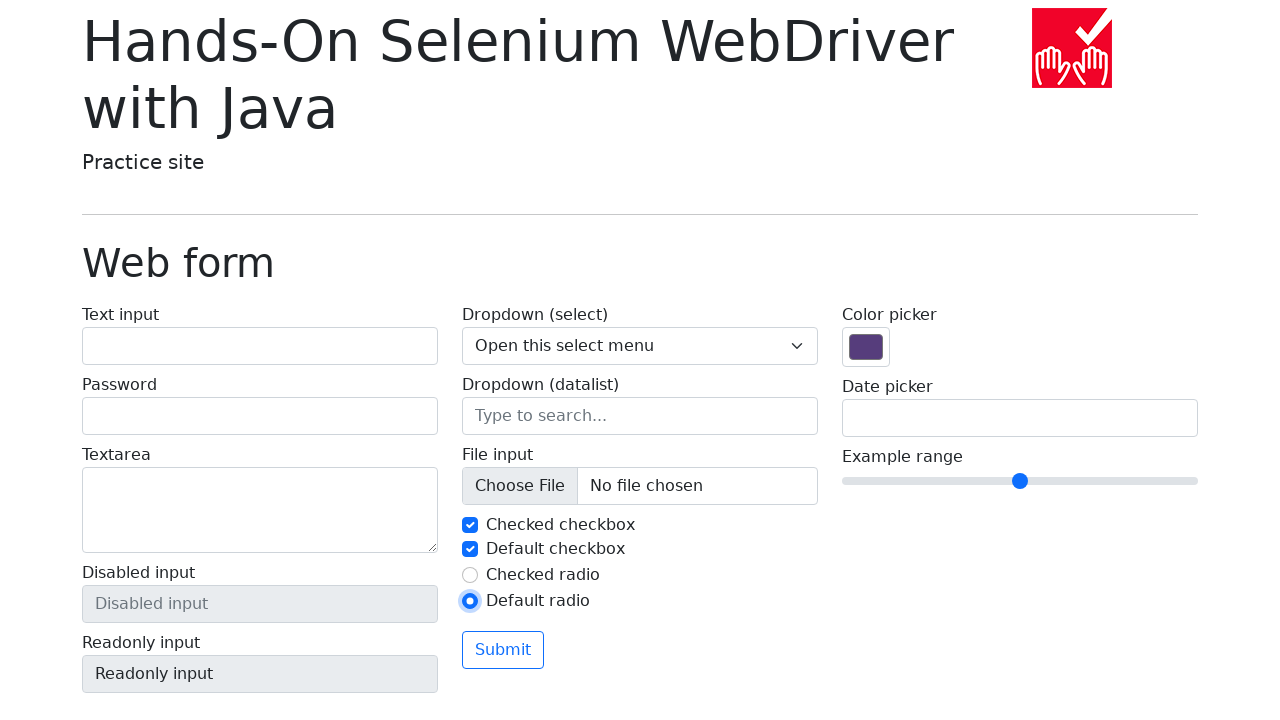

Filled text field with 'Hello Selenium WebDriver' on #my-text-id
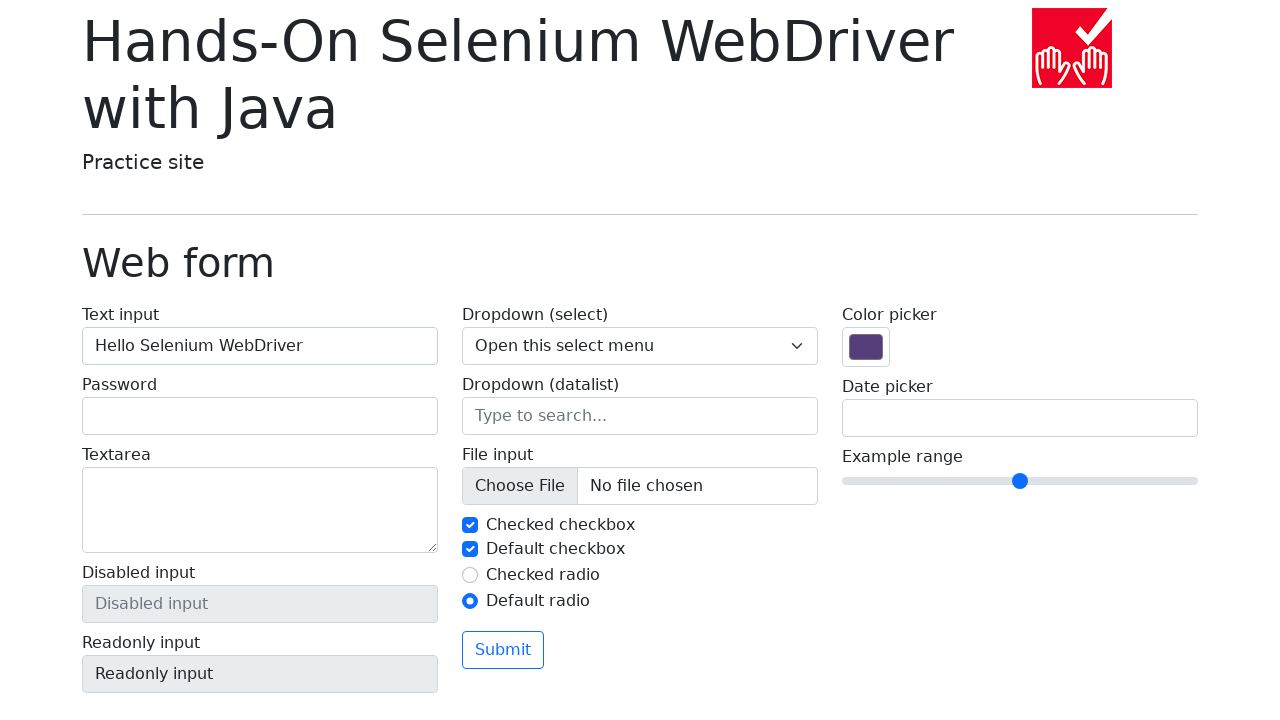

Clicked submit button to submit the form at (503, 650) on button[type='submit']
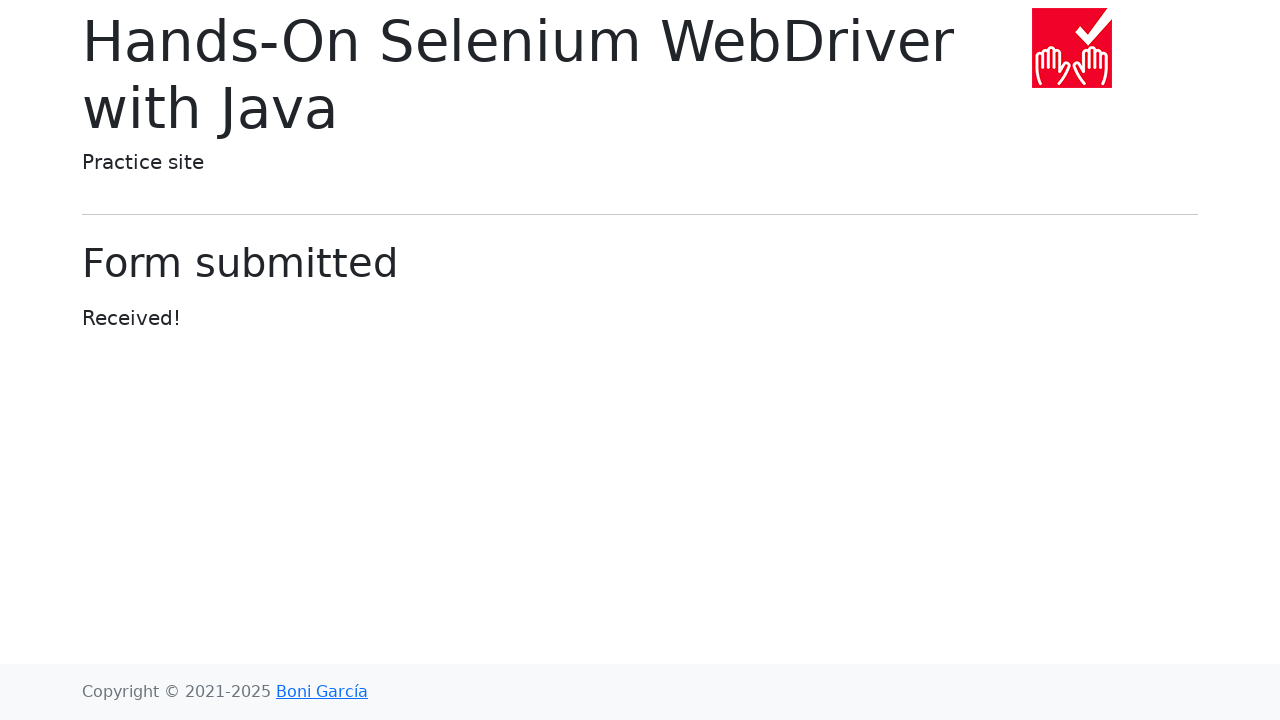

Form submission successful - success message appeared
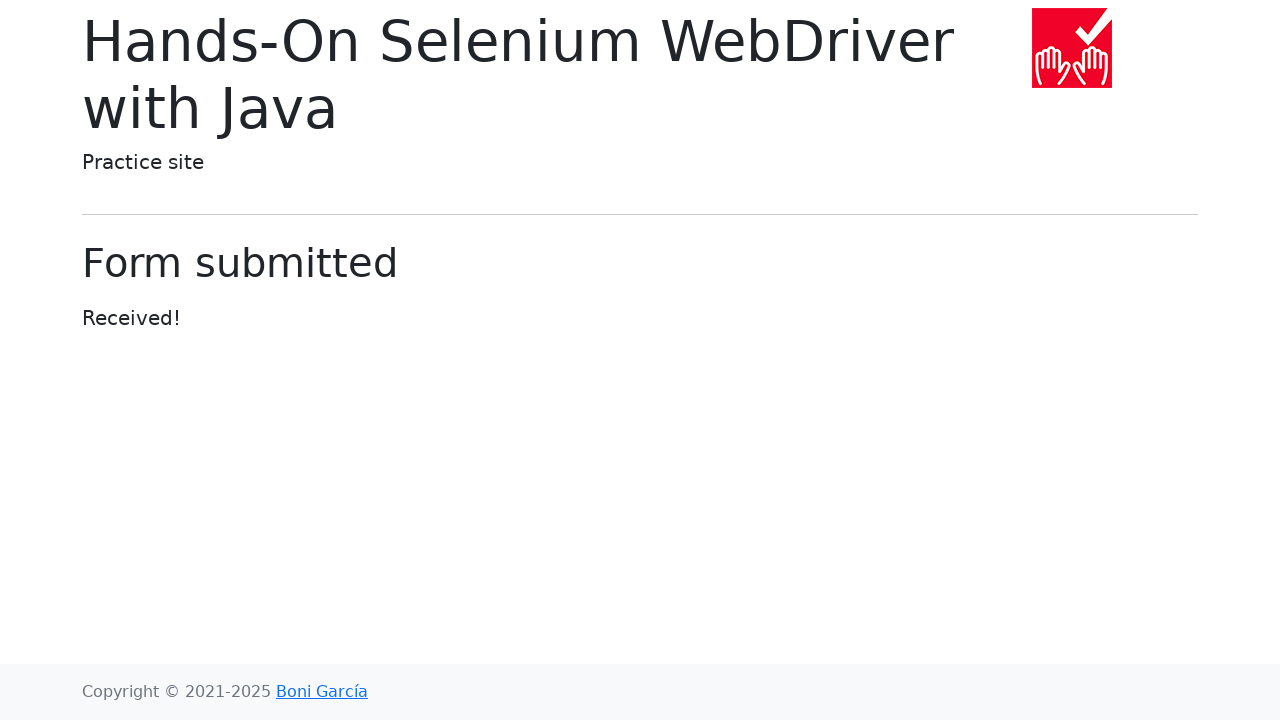

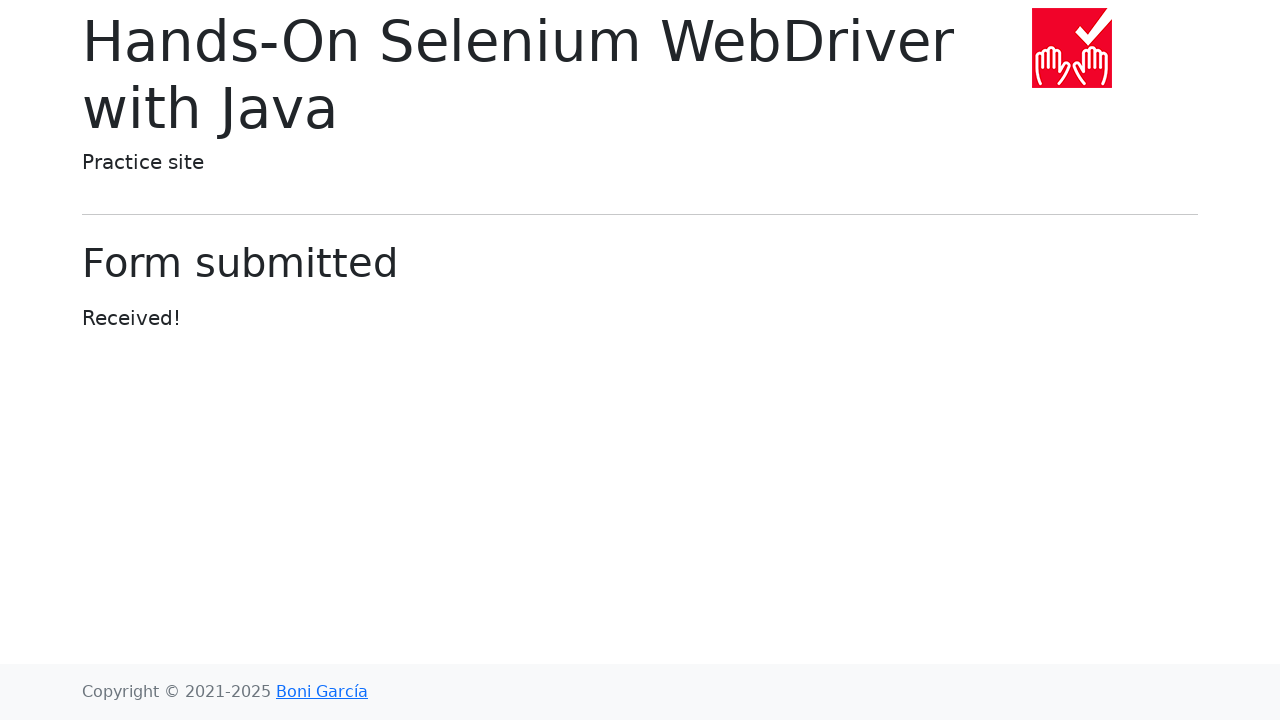